Fills in a form field on the demoqa text-box page

Starting URL: https://demoqa.com/text-box

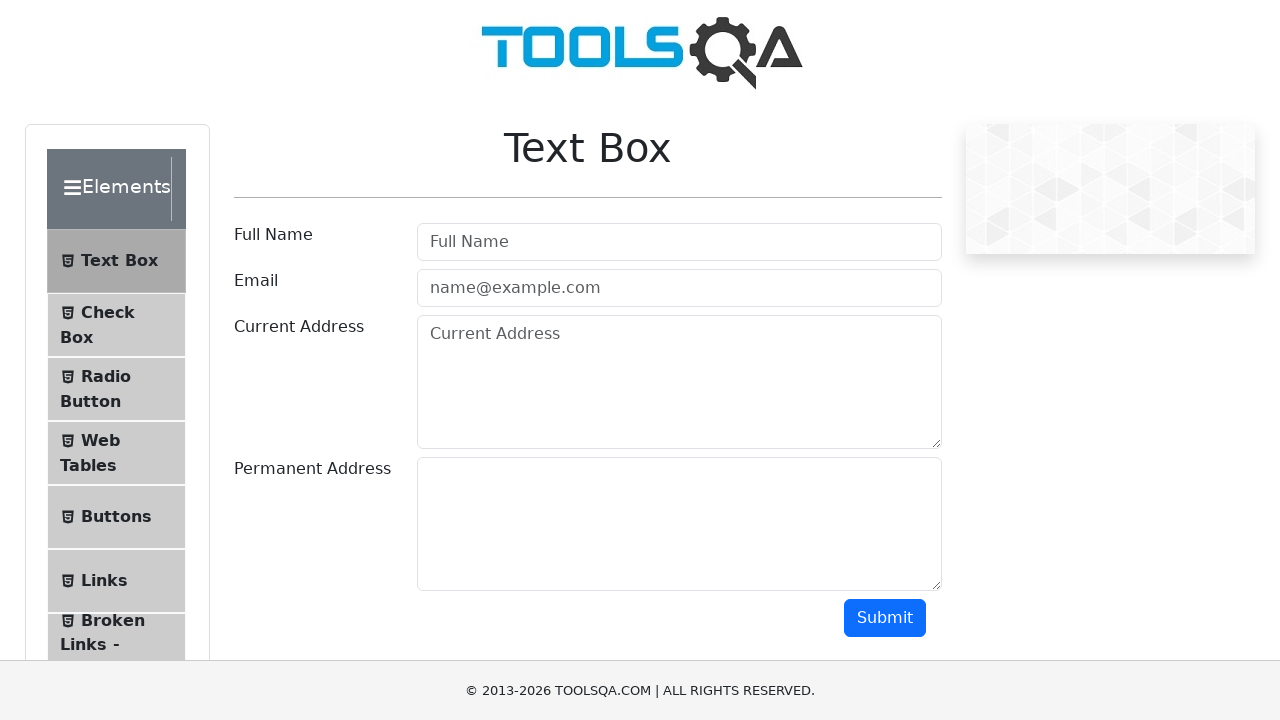

Filled in the full name field with 'Denis Denisov' on #userName
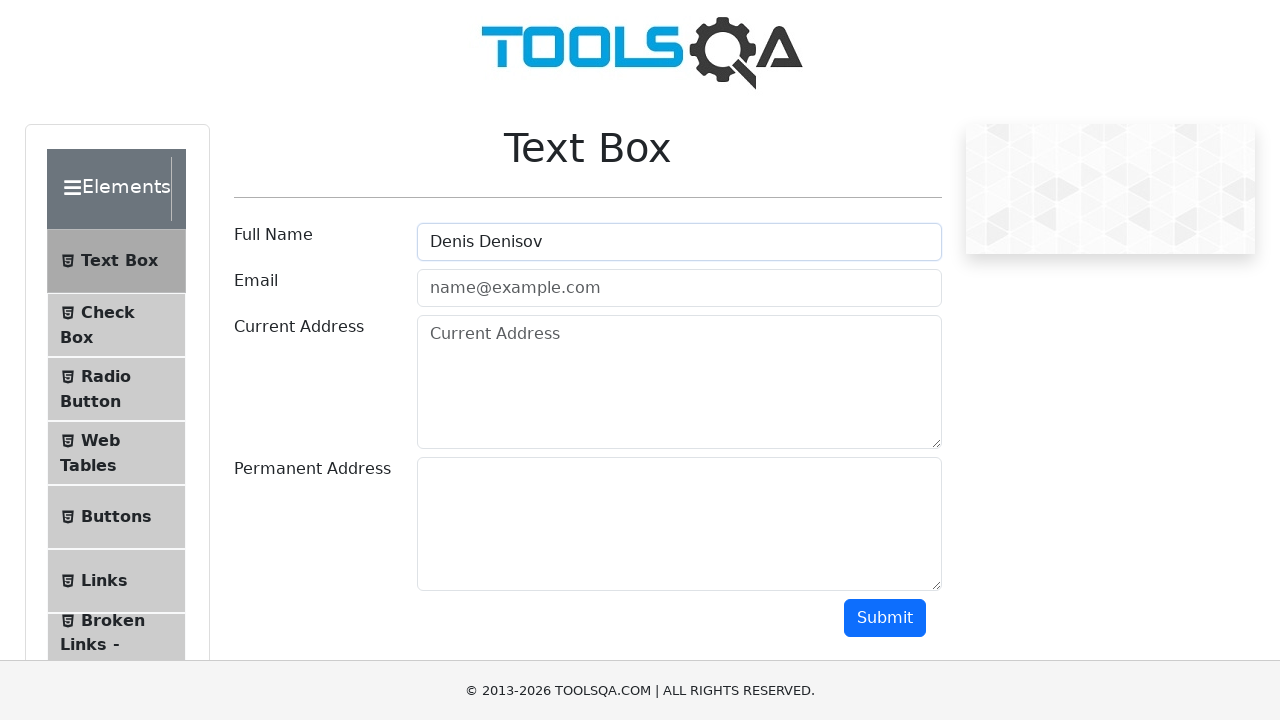

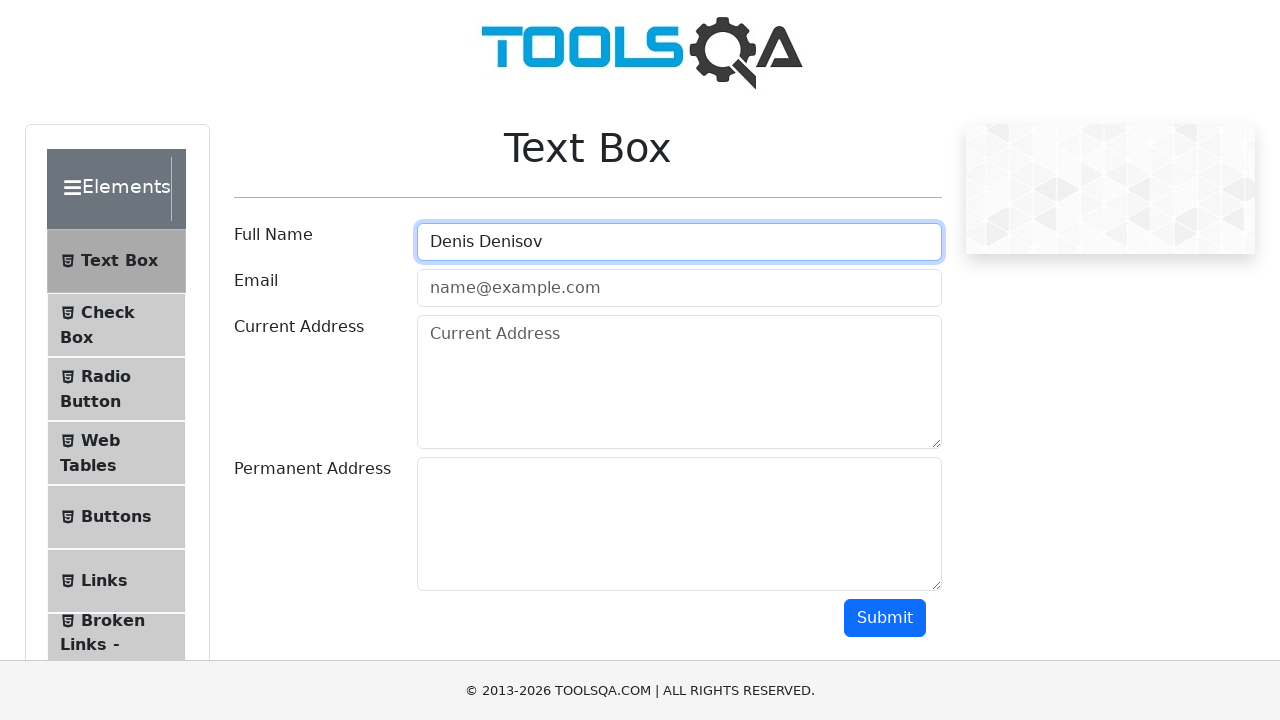